Tests mobile navigation menu open/close functionality by clicking the menu button and verifying visibility changes

Starting URL: https://www.mozilla.org/en-US/

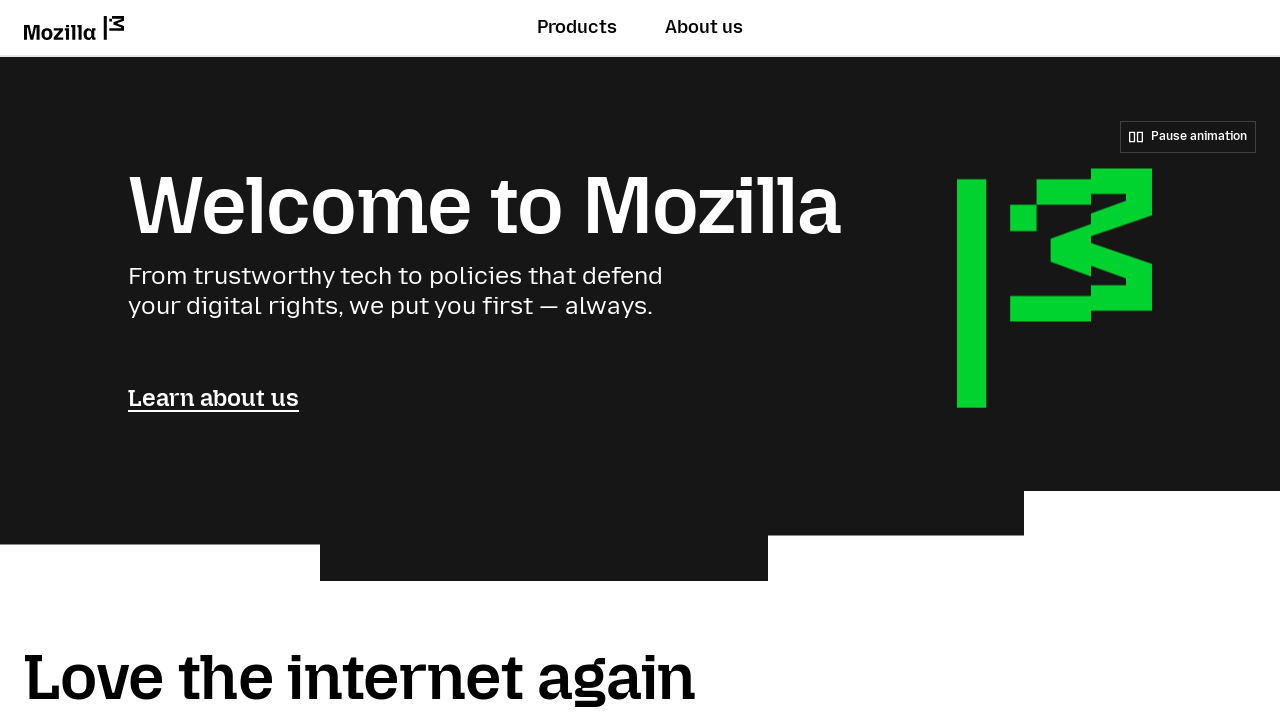

Set mobile viewport size to 360x780
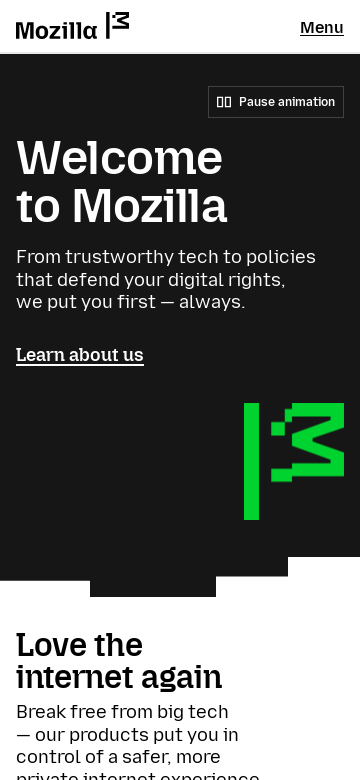

Located navigation menu button element
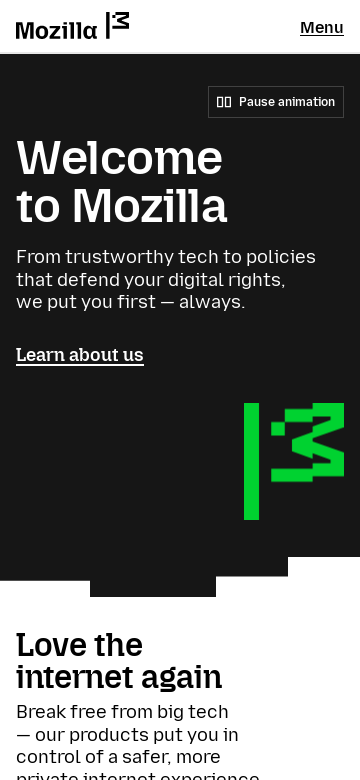

Located navigation menu items element
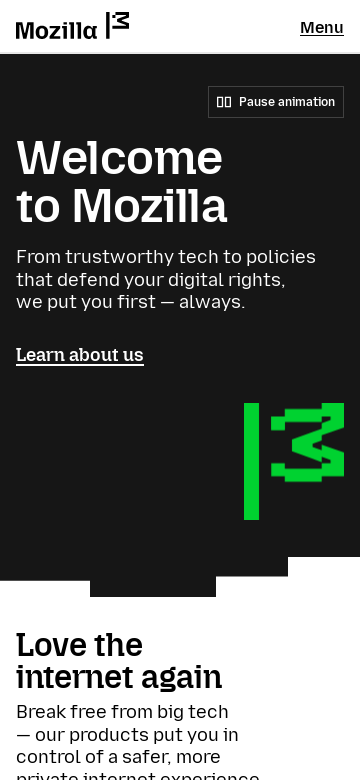

Clicked navigation menu button to open menu at (322, 28) on internal:testid=[data-testid="m24-navigation-menu-button"s]
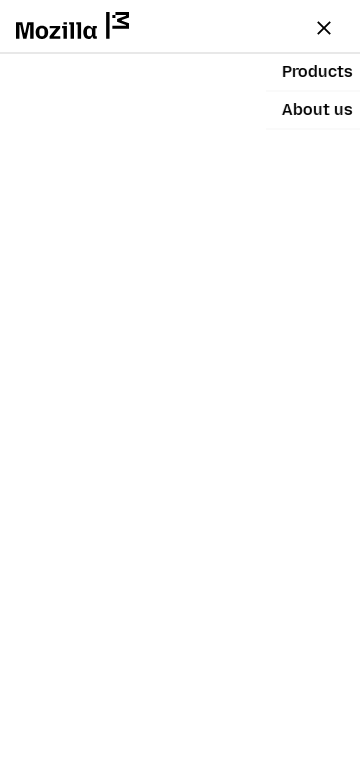

Navigation menu items are now visible
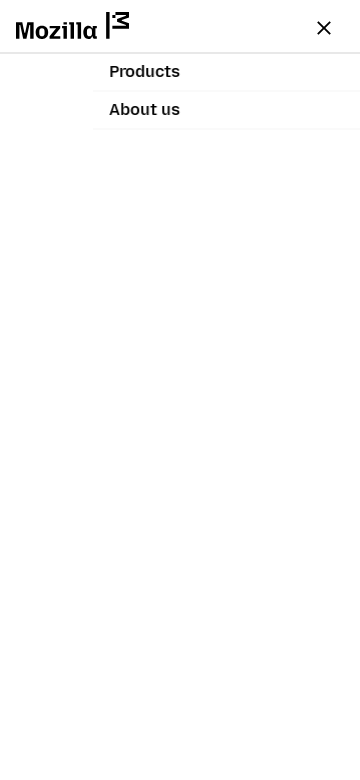

Clicked navigation menu button to close menu at (324, 28) on internal:testid=[data-testid="m24-navigation-menu-button"s]
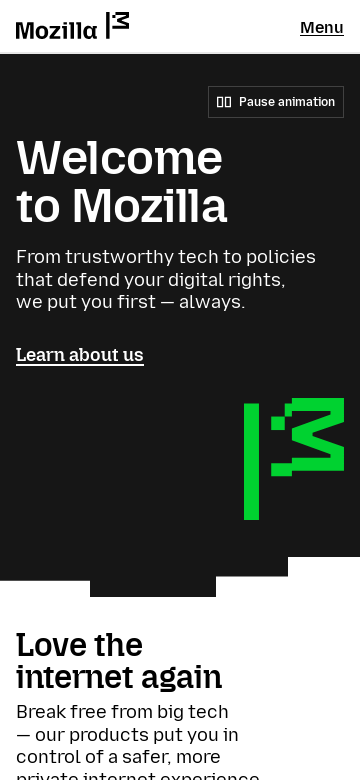

Navigation menu items are now hidden
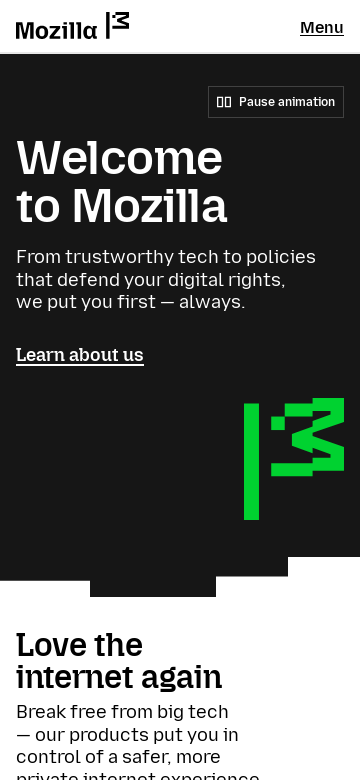

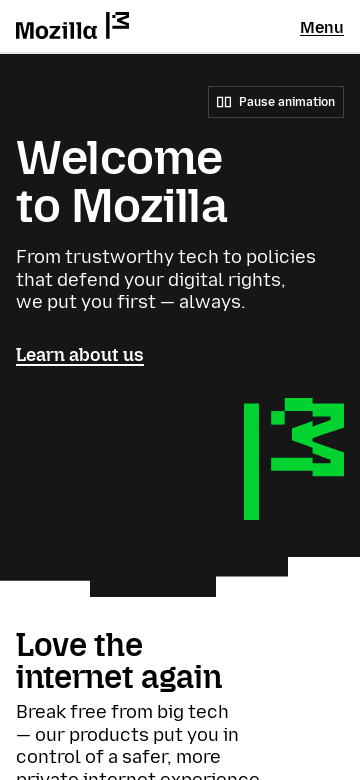